Tests filtering to display all todo items regardless of completion status

Starting URL: https://demo.playwright.dev/todomvc

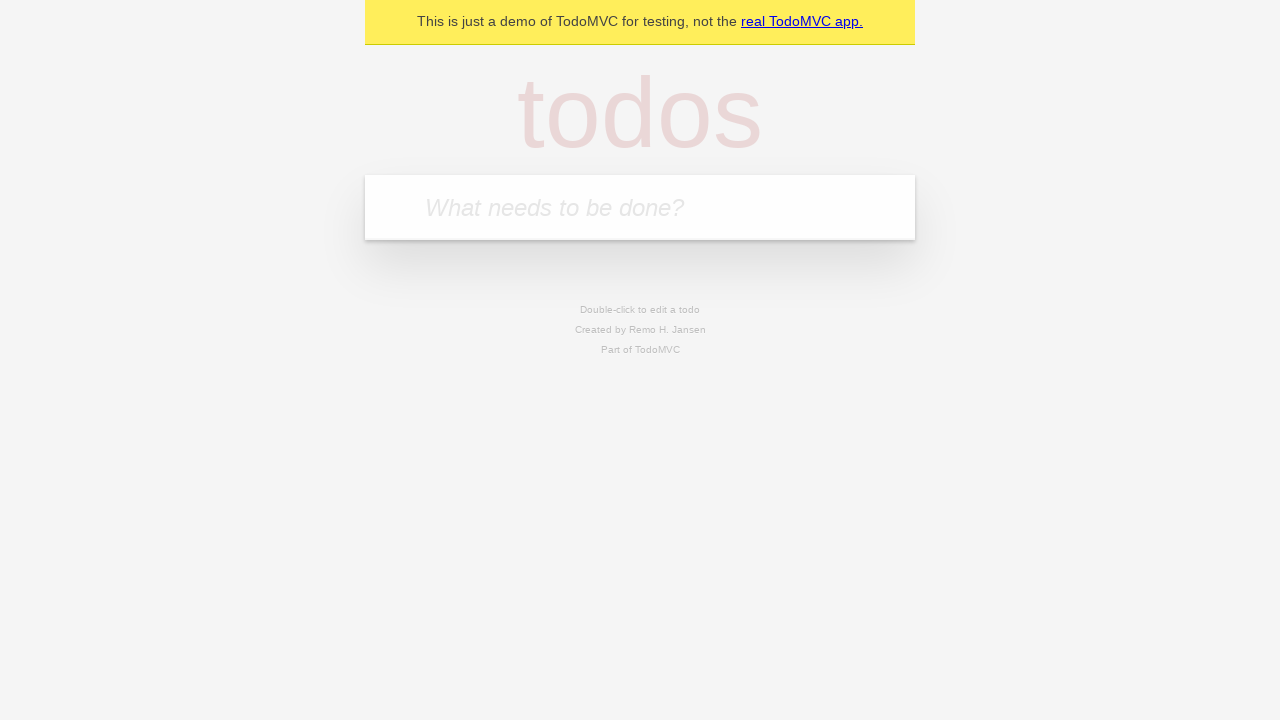

Filled todo input with 'buy some cheese' on internal:attr=[placeholder="What needs to be done?"i]
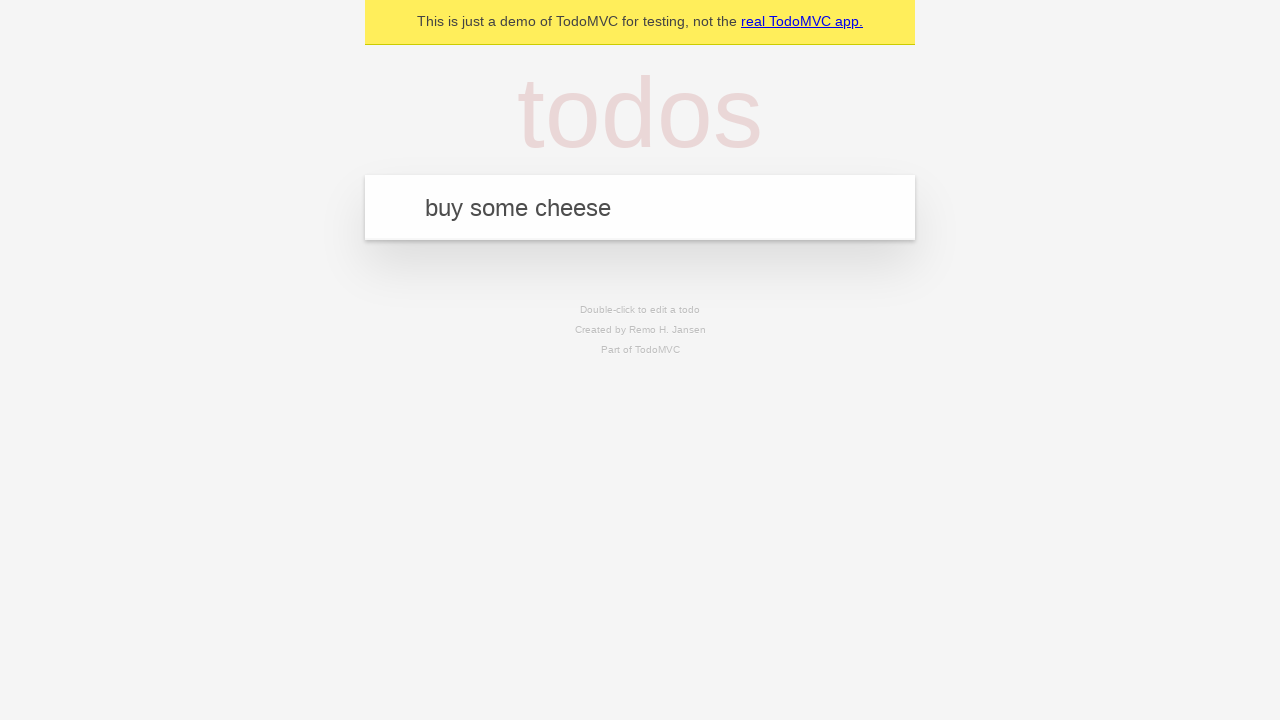

Pressed Enter to create todo 'buy some cheese' on internal:attr=[placeholder="What needs to be done?"i]
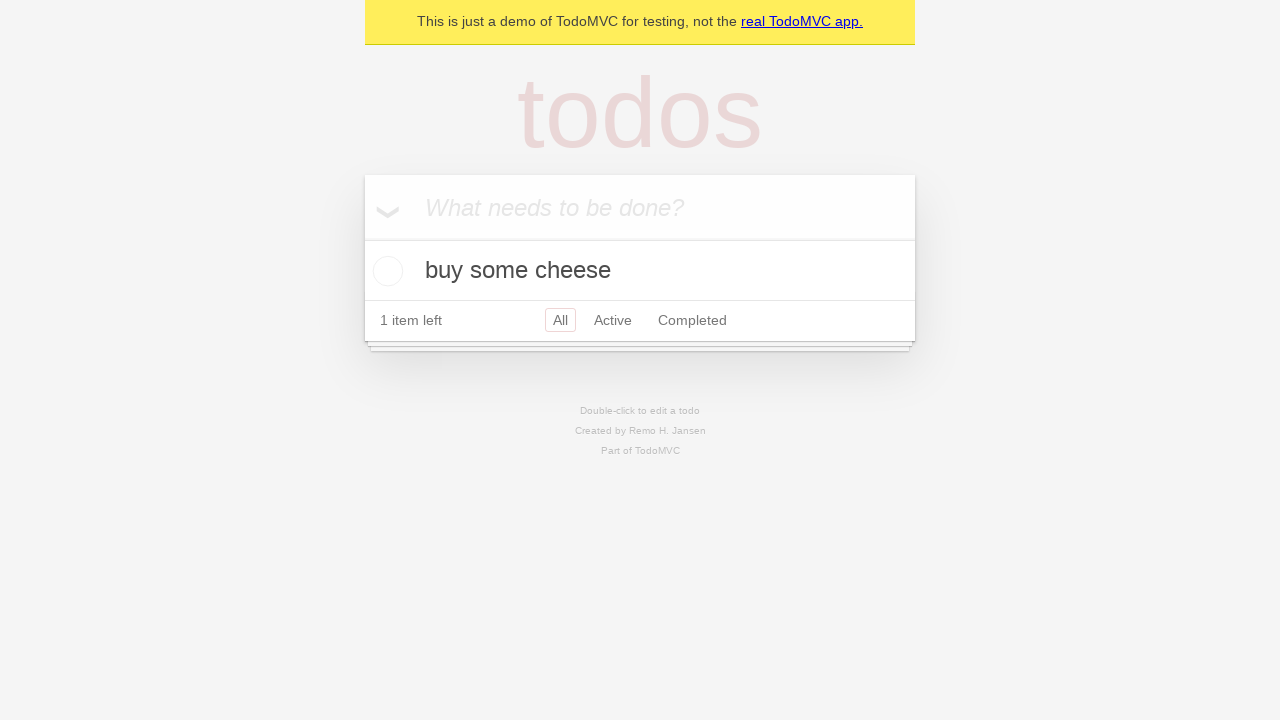

Filled todo input with 'feed the cat' on internal:attr=[placeholder="What needs to be done?"i]
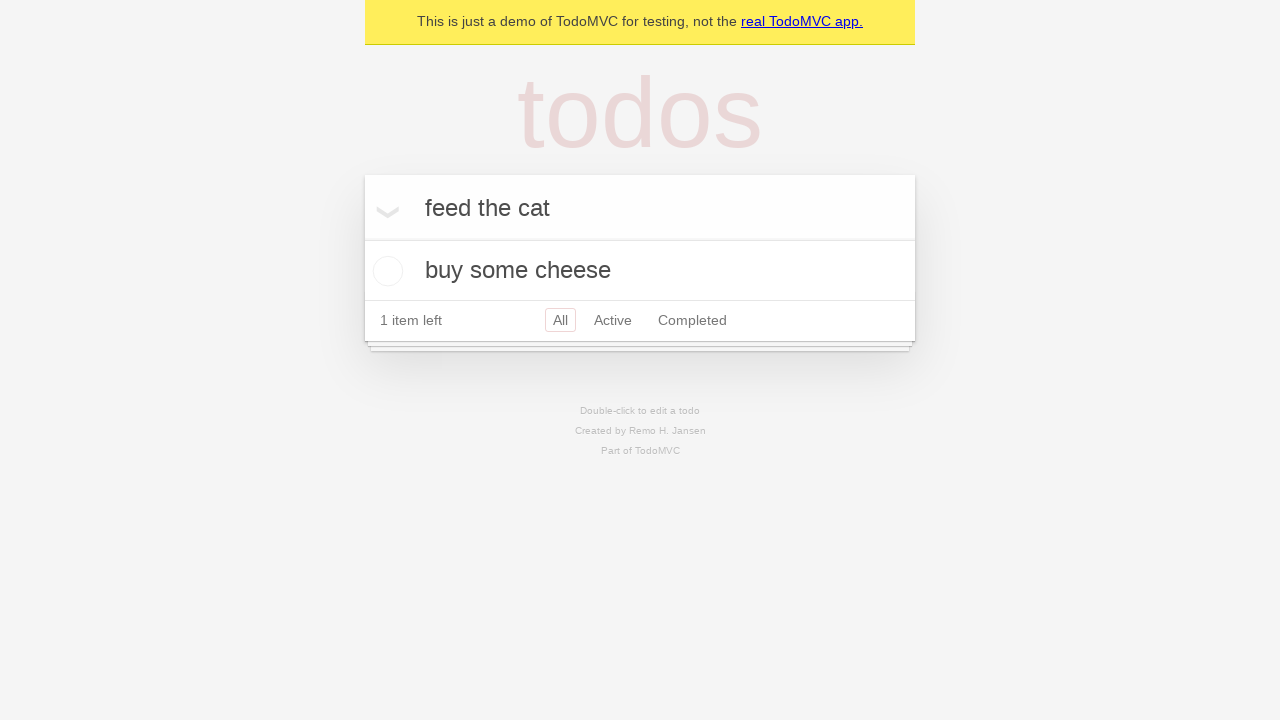

Pressed Enter to create todo 'feed the cat' on internal:attr=[placeholder="What needs to be done?"i]
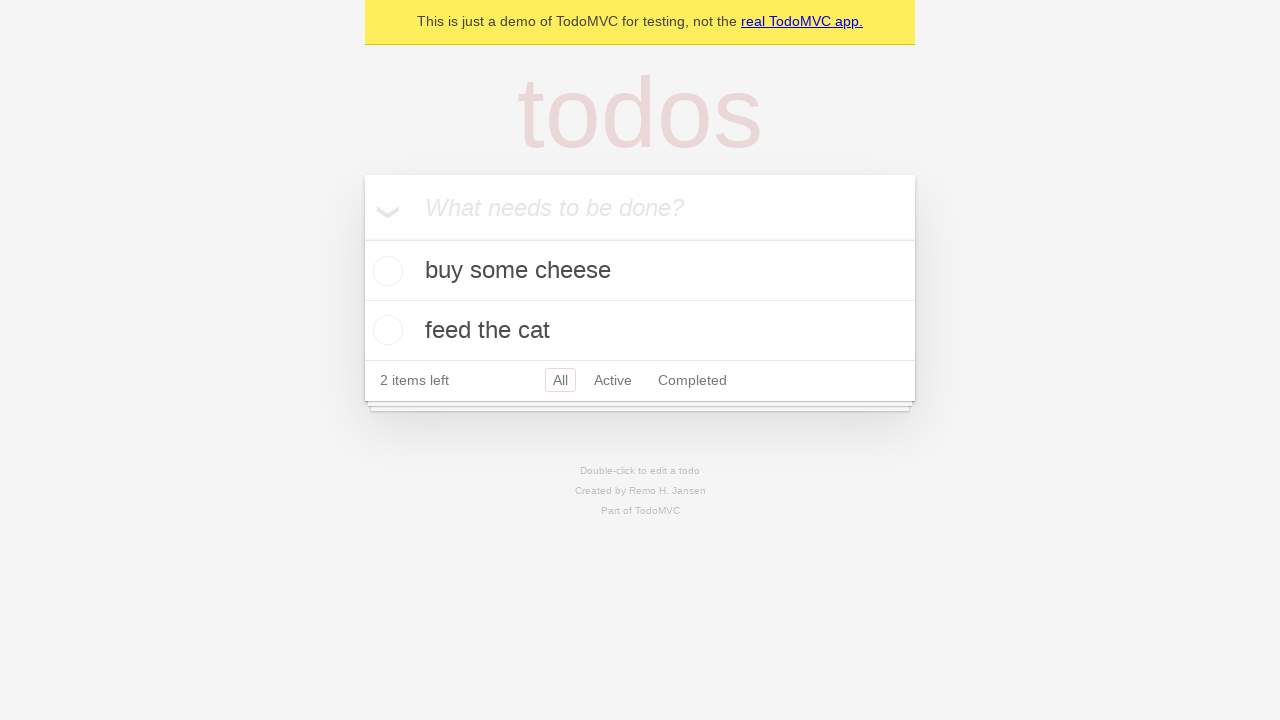

Filled todo input with 'book a doctors appointment' on internal:attr=[placeholder="What needs to be done?"i]
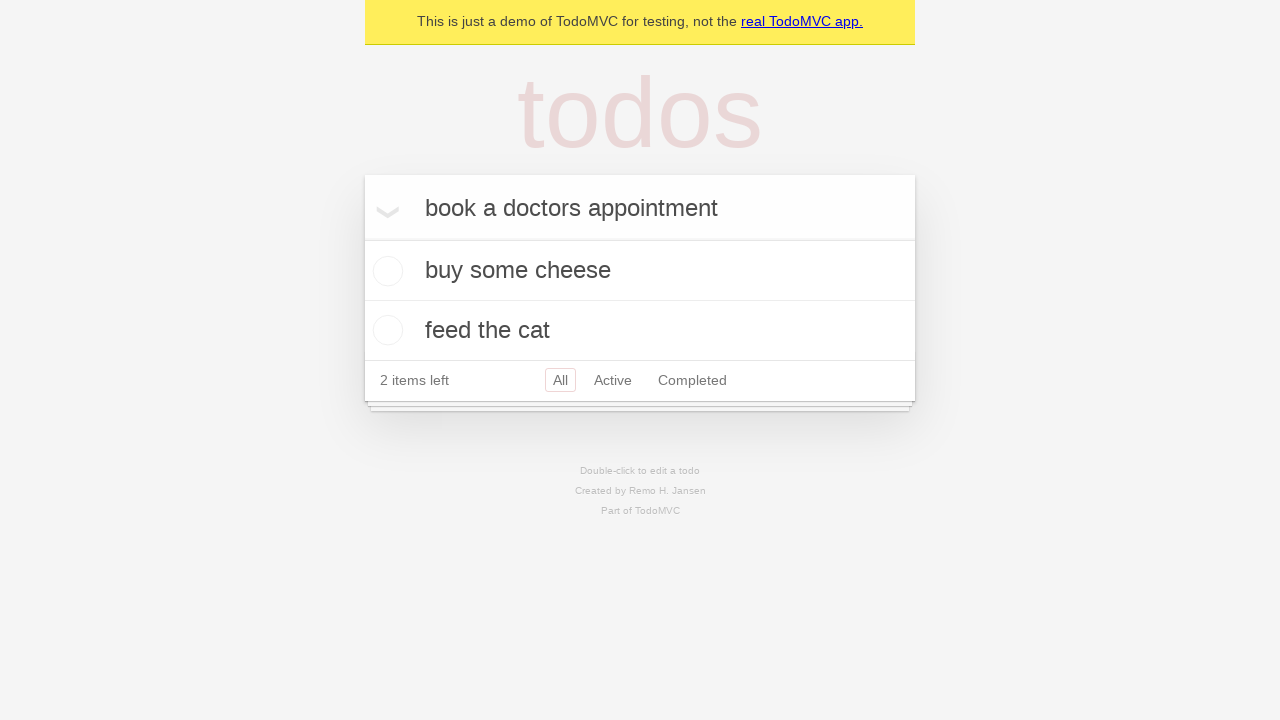

Pressed Enter to create todo 'book a doctors appointment' on internal:attr=[placeholder="What needs to be done?"i]
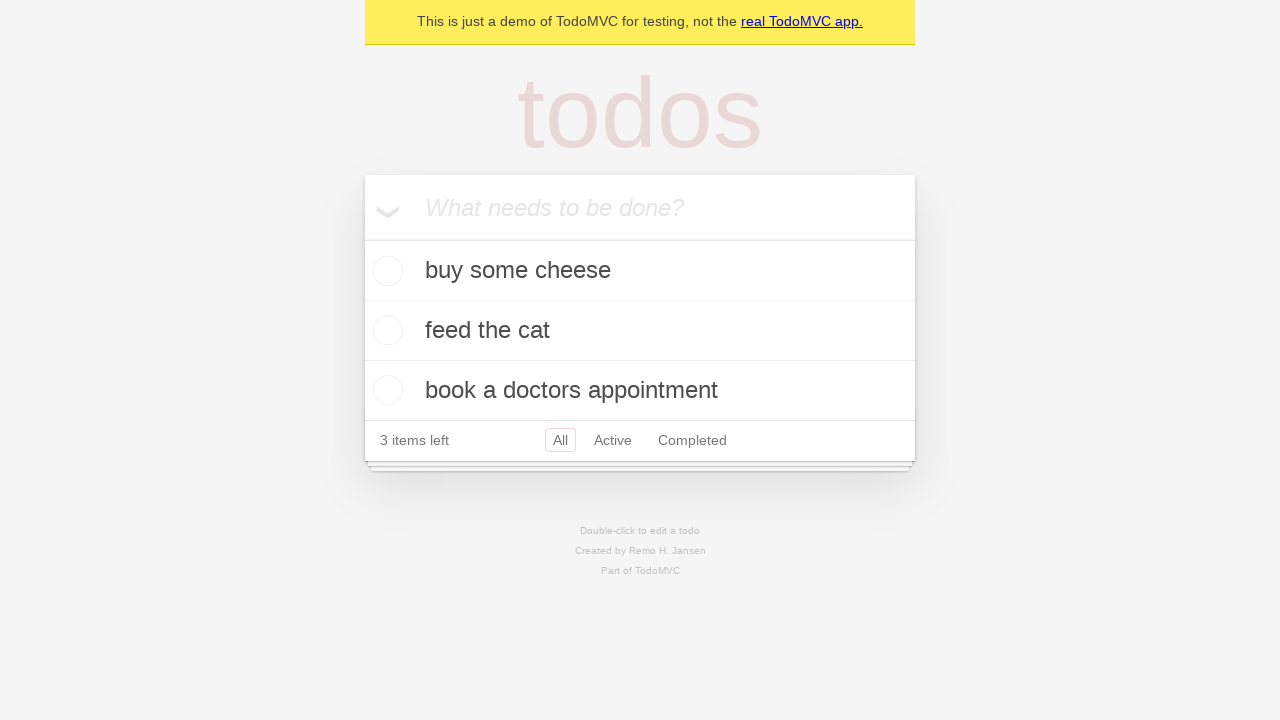

Waited for all 3 todo items to be created
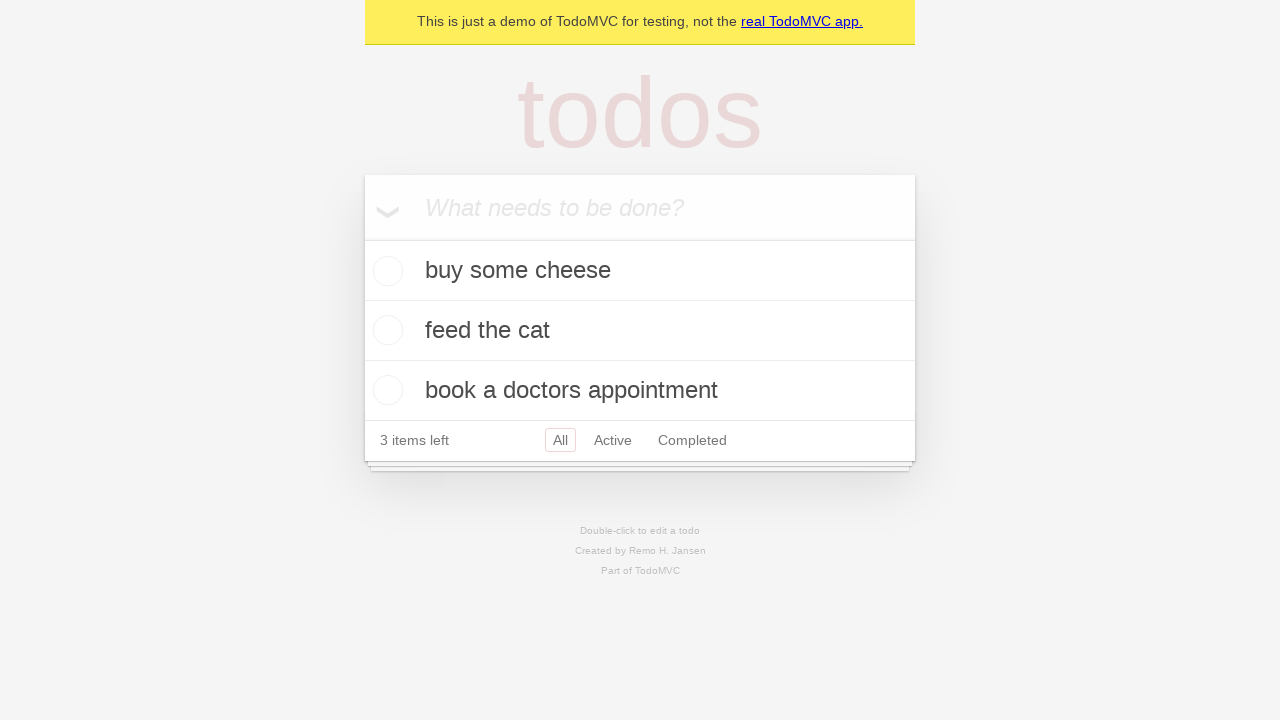

Checked the second todo item as completed at (385, 330) on internal:testid=[data-testid="todo-item"s] >> nth=1 >> internal:role=checkbox
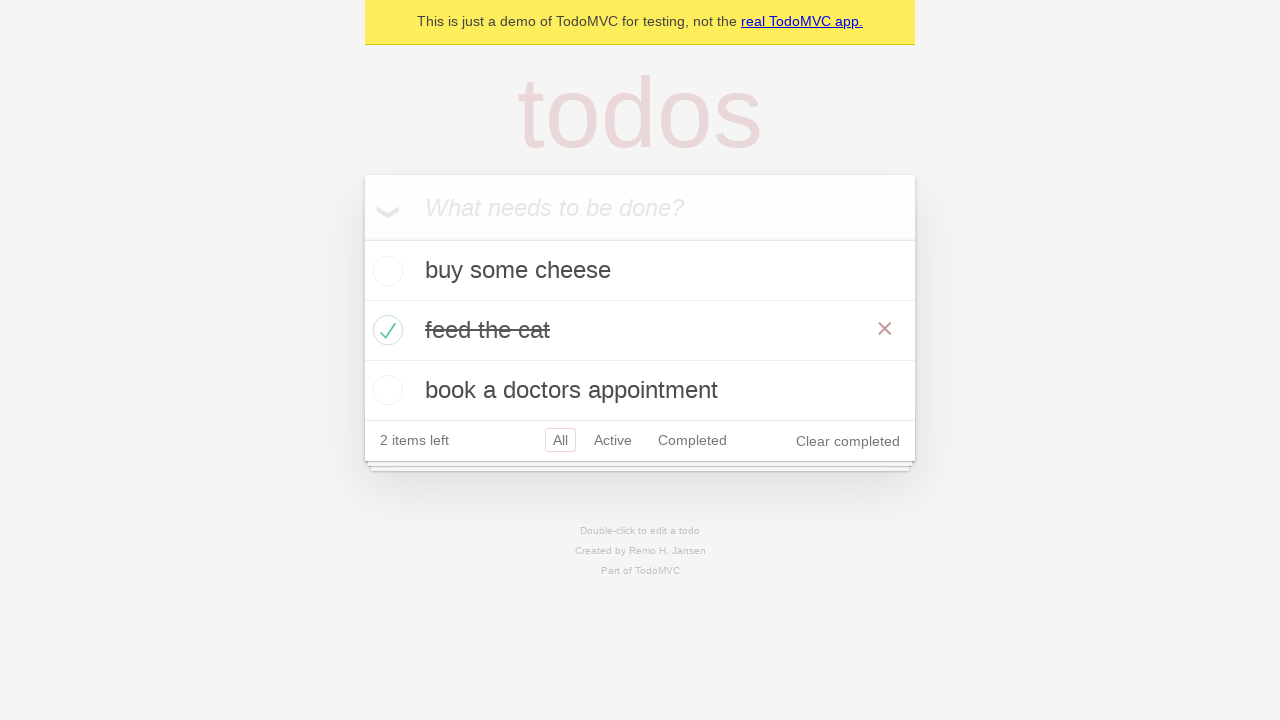

Clicked on 'Active' filter to display only active items at (613, 440) on internal:role=link[name="Active"i]
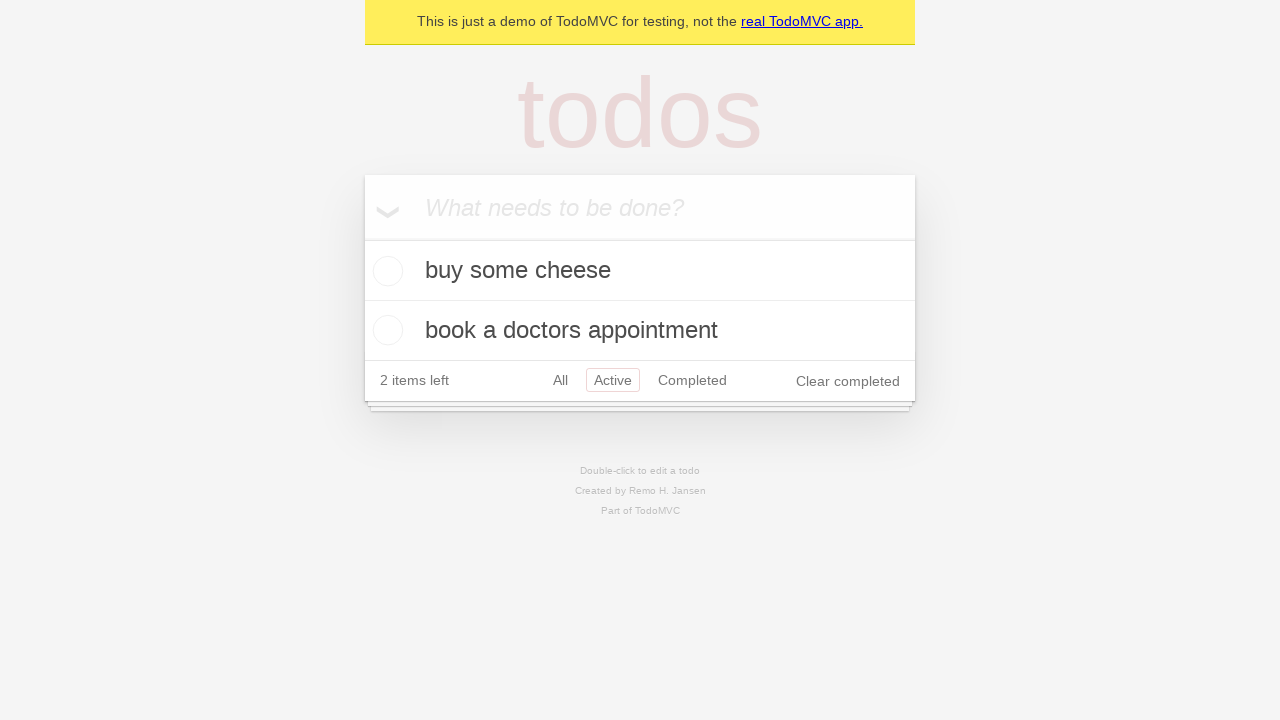

Clicked on 'Completed' filter to display only completed items at (692, 380) on internal:role=link[name="Completed"i]
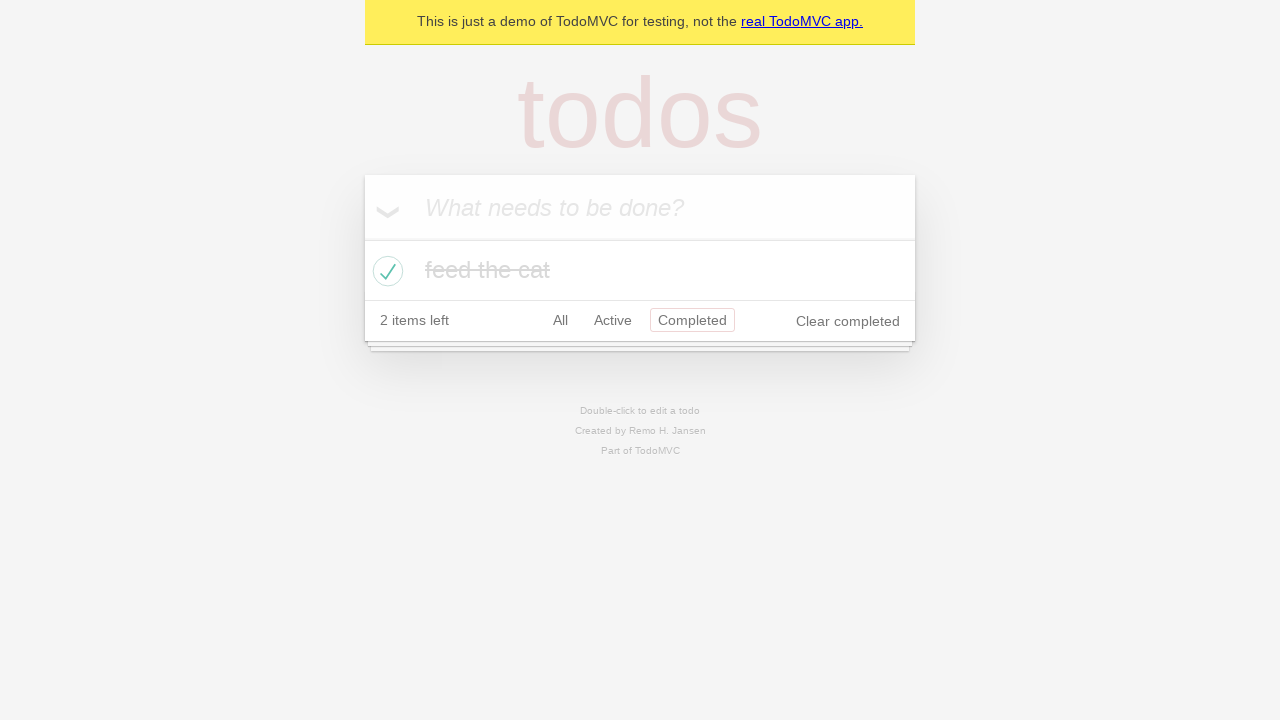

Clicked on 'All' filter to display all todo items at (560, 320) on internal:role=link[name="All"i]
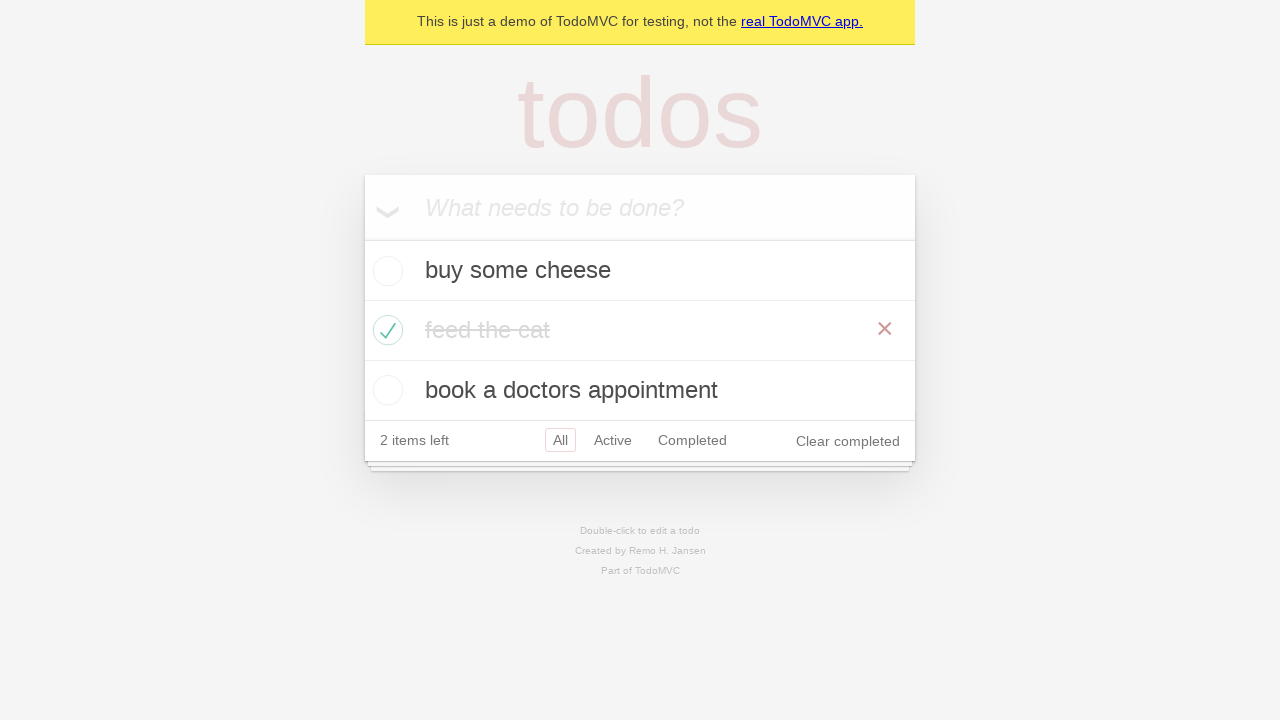

Verified that all 3 todo items are now displayed
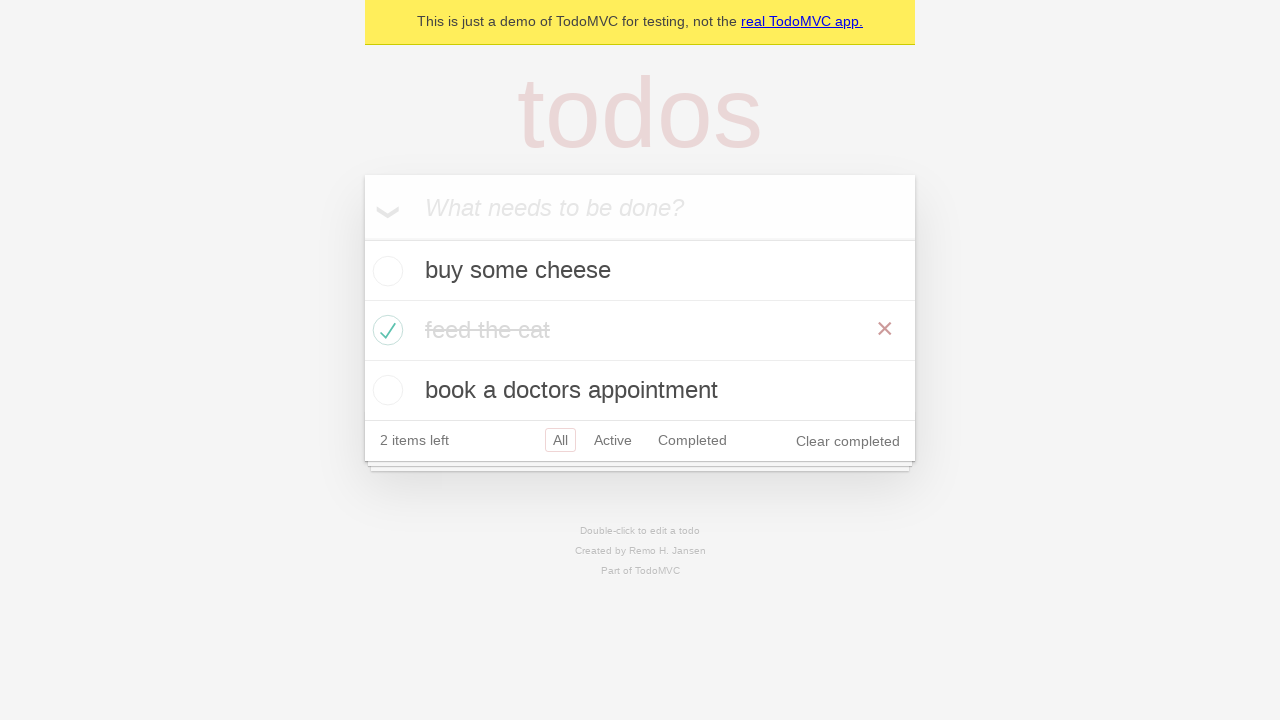

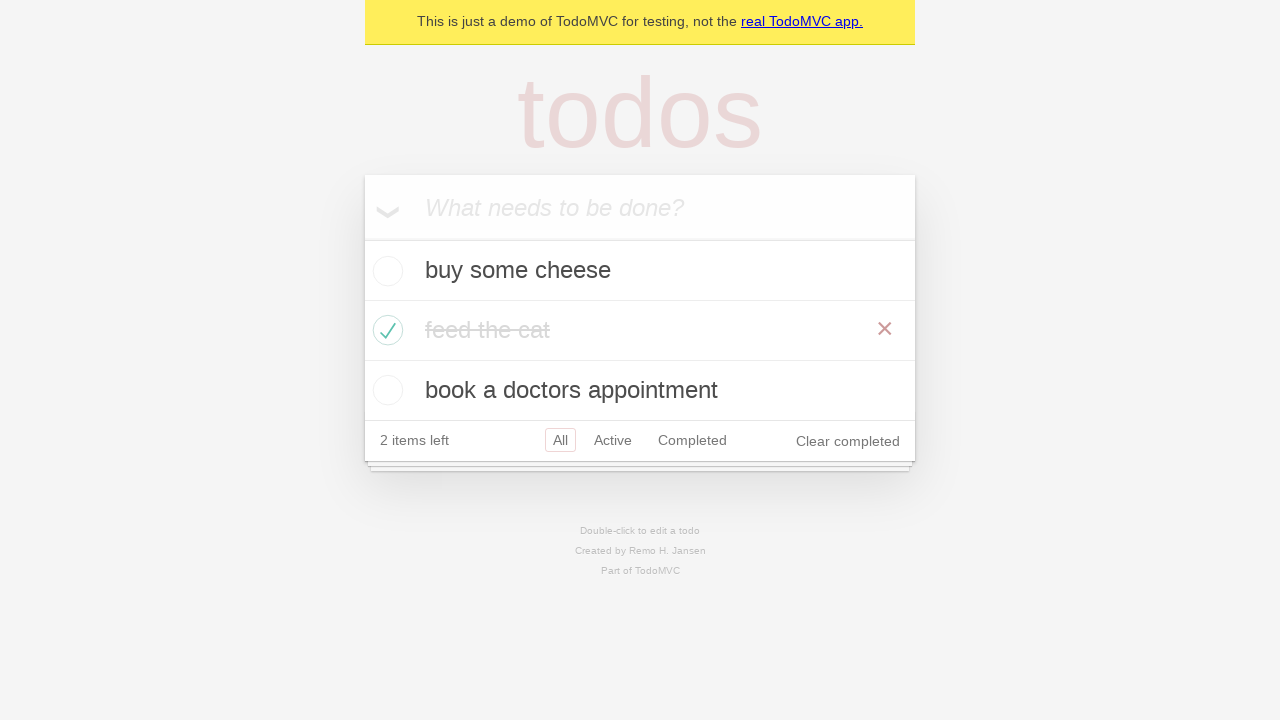